Tests filling out a practice form with personal information including first name, last name, email, mobile number, and address fields

Starting URL: https://demoqa.com/automation-practice-form

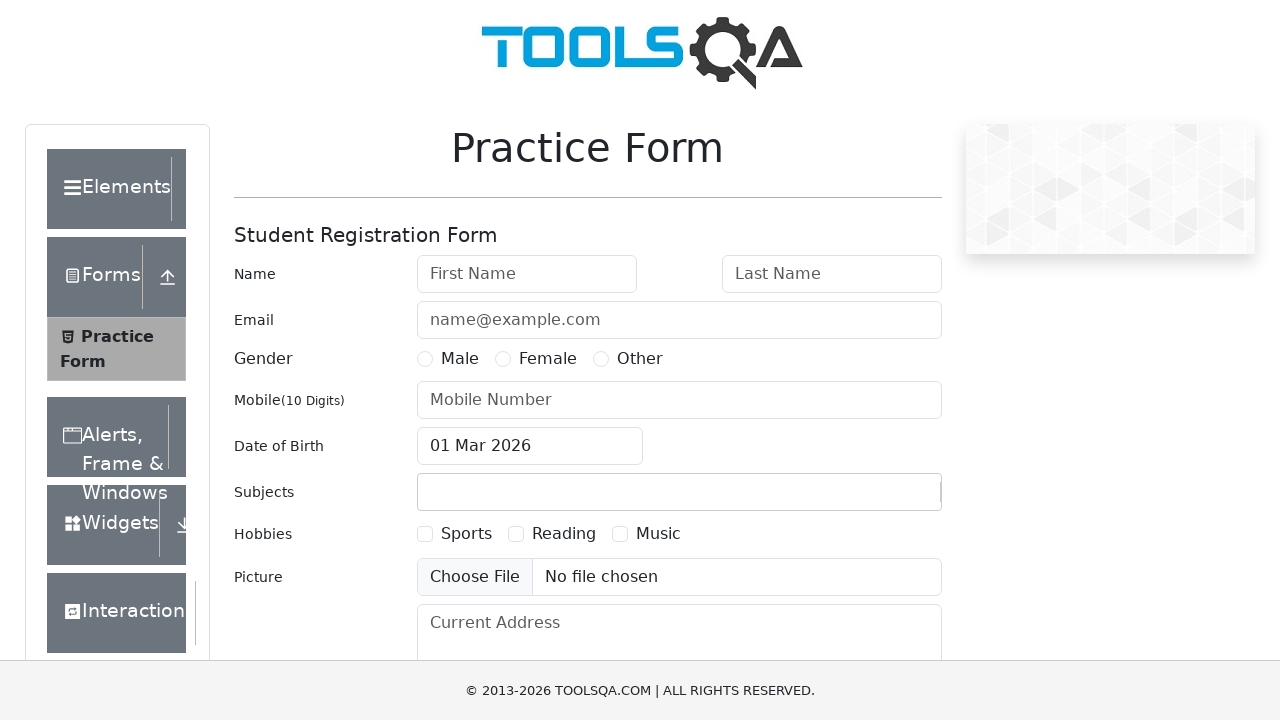

Filled first name field with 'Marcus' on #firstName
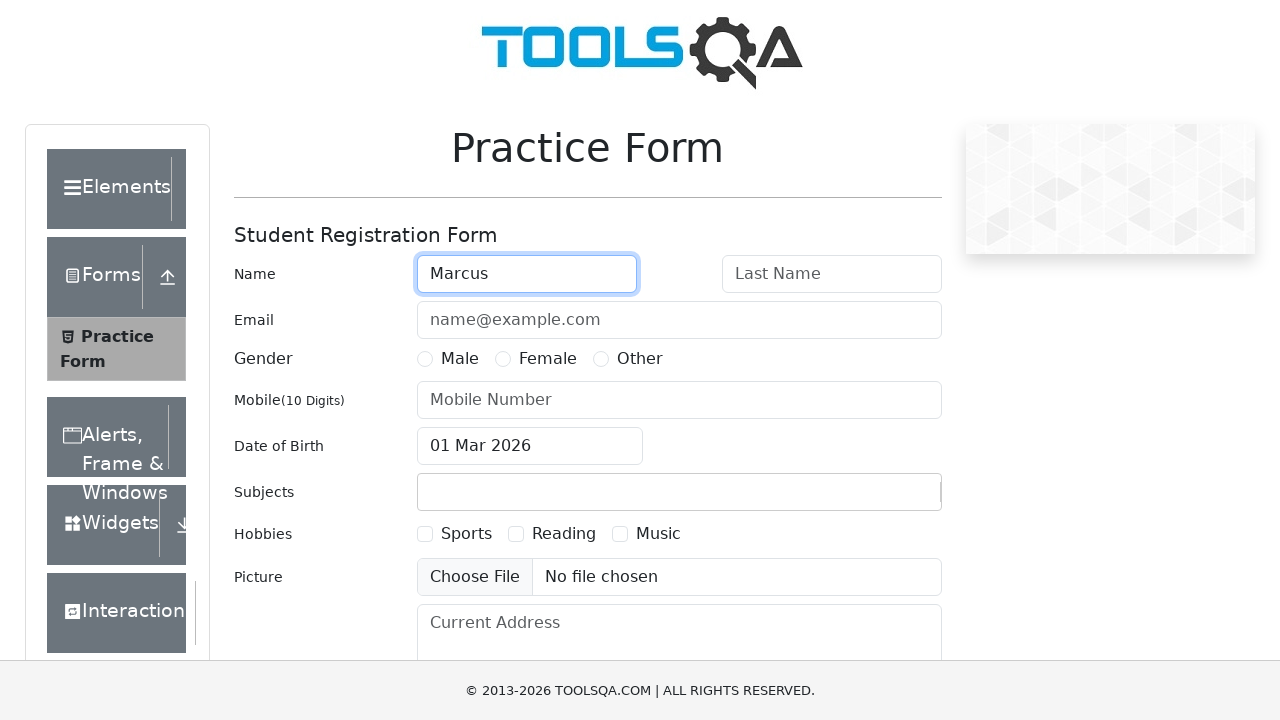

Filled last name field with 'Johnson' on #lastName
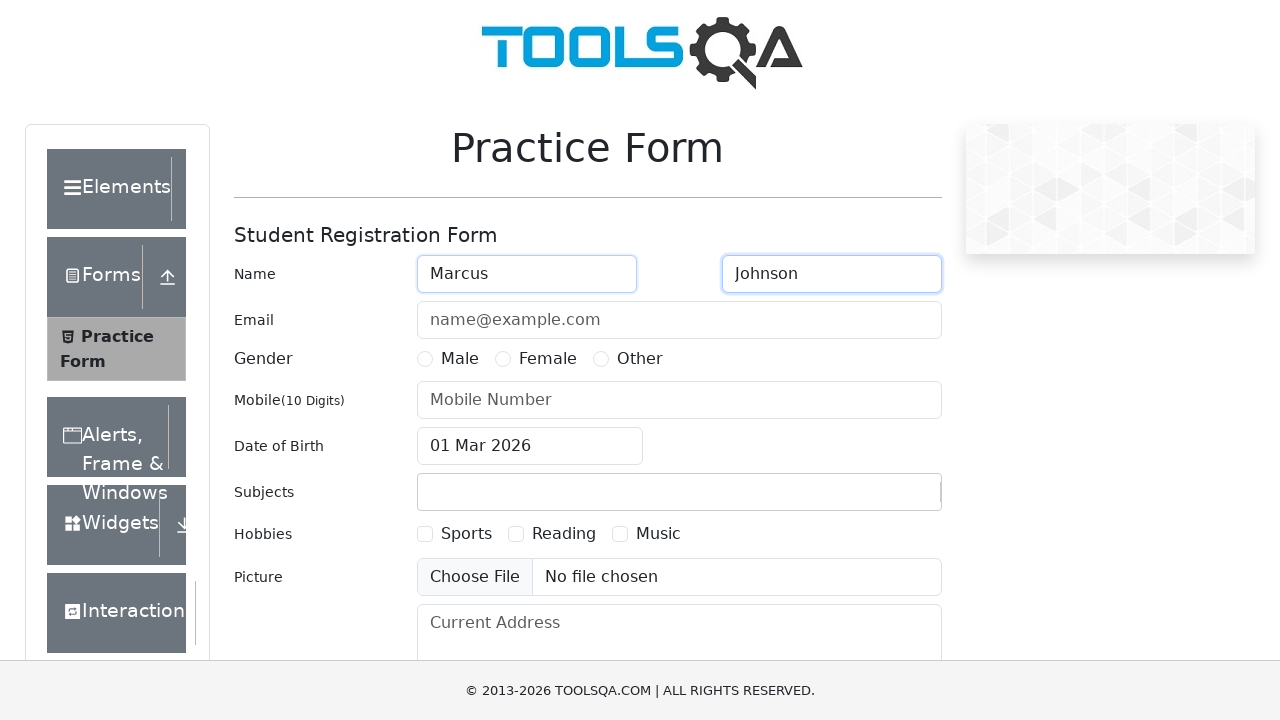

Filled email field with 'marcus.johnson@testmail.com' on #userEmail
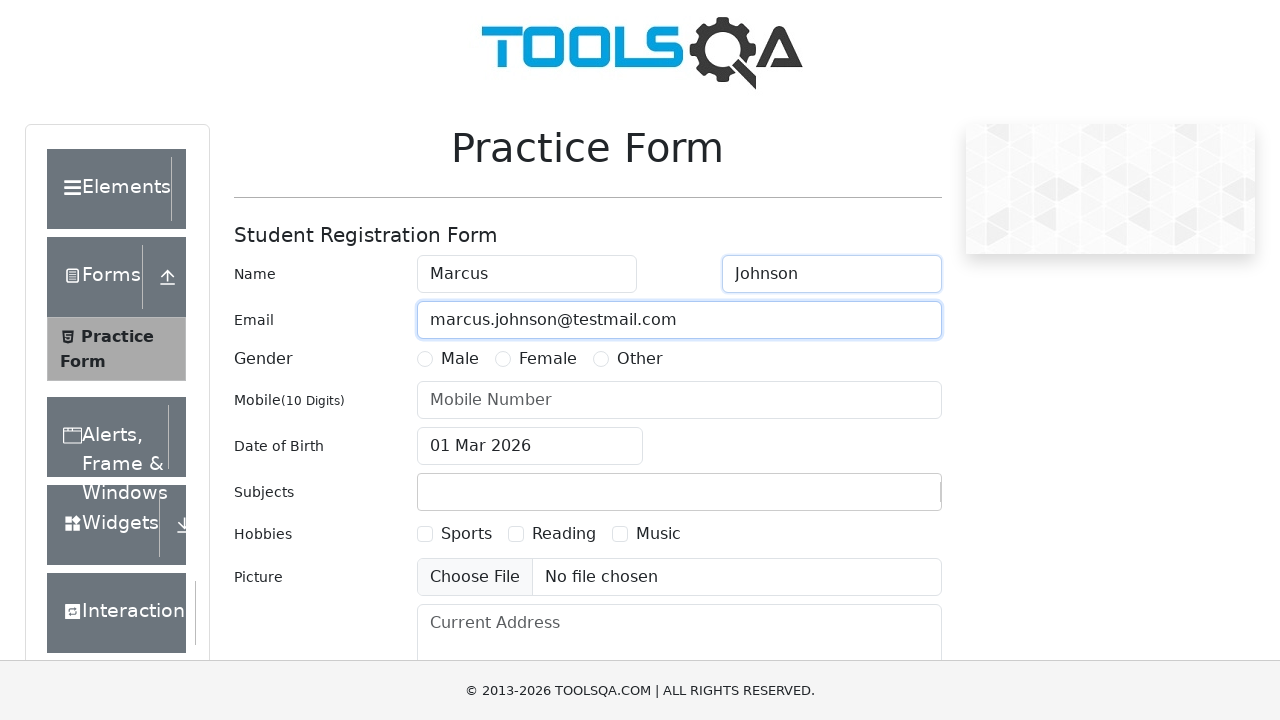

Filled mobile number field with '5551234567' on #userNumber
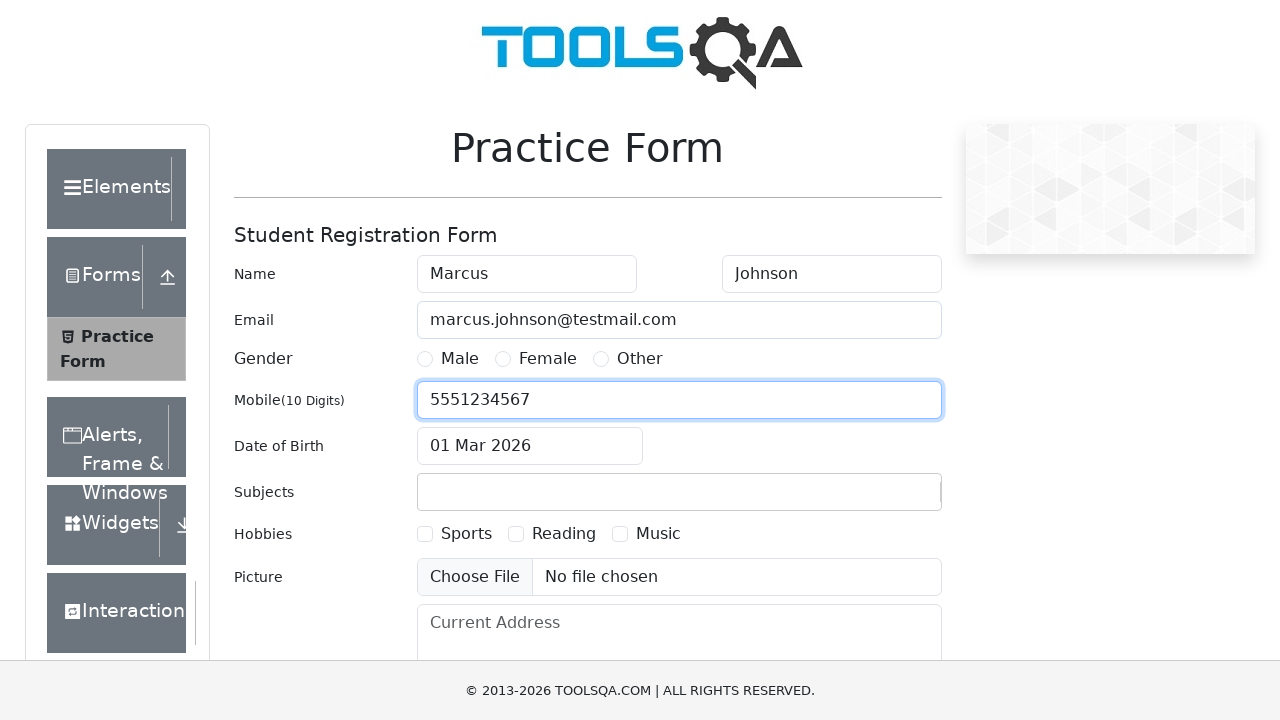

Filled current address field with '123 Oak Street, Chicago' on #currentAddress
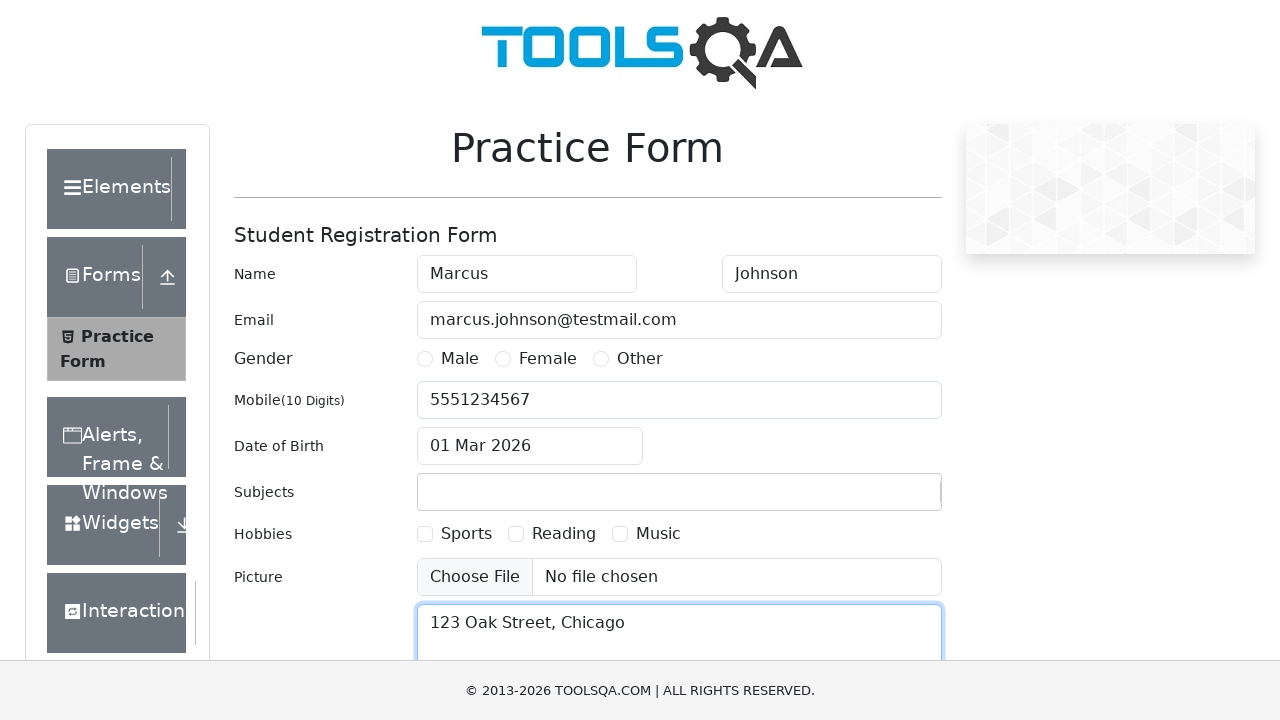

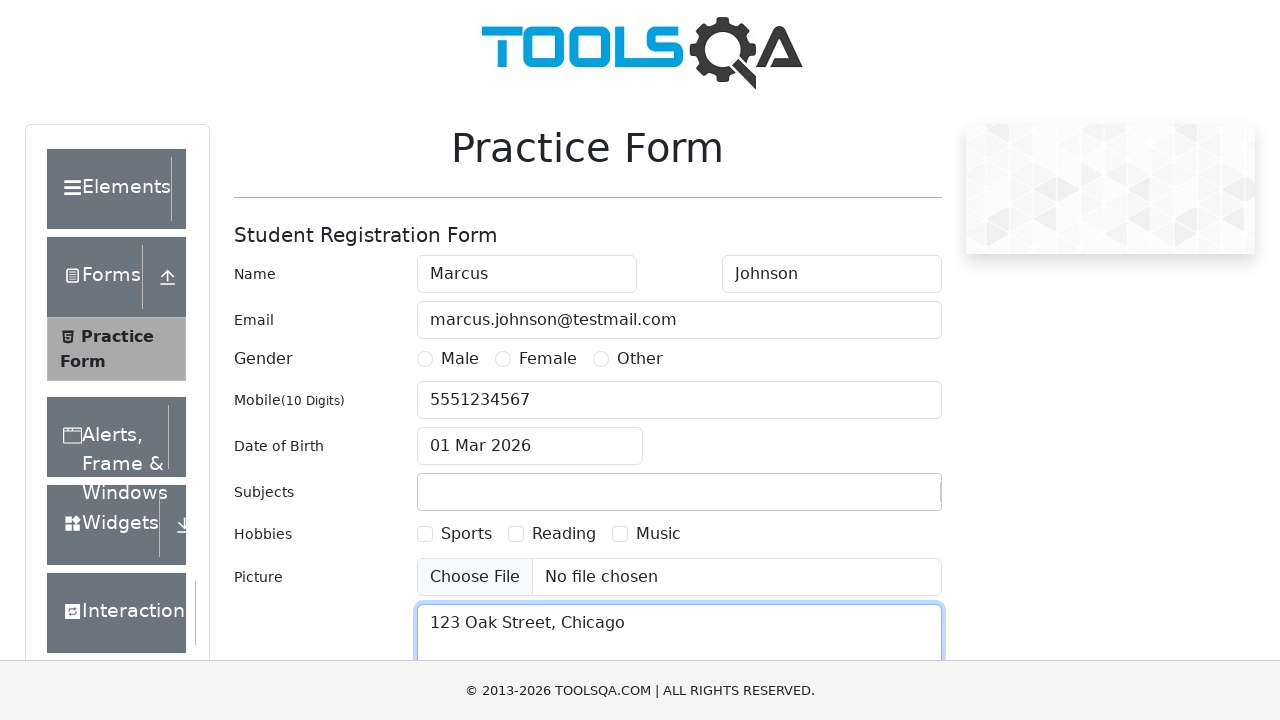